Tests keyboard key press functionality by sending SPACE key to an element and TAB key using ActionChains, then verifying the displayed result text matches the expected key press.

Starting URL: http://the-internet.herokuapp.com/key_presses

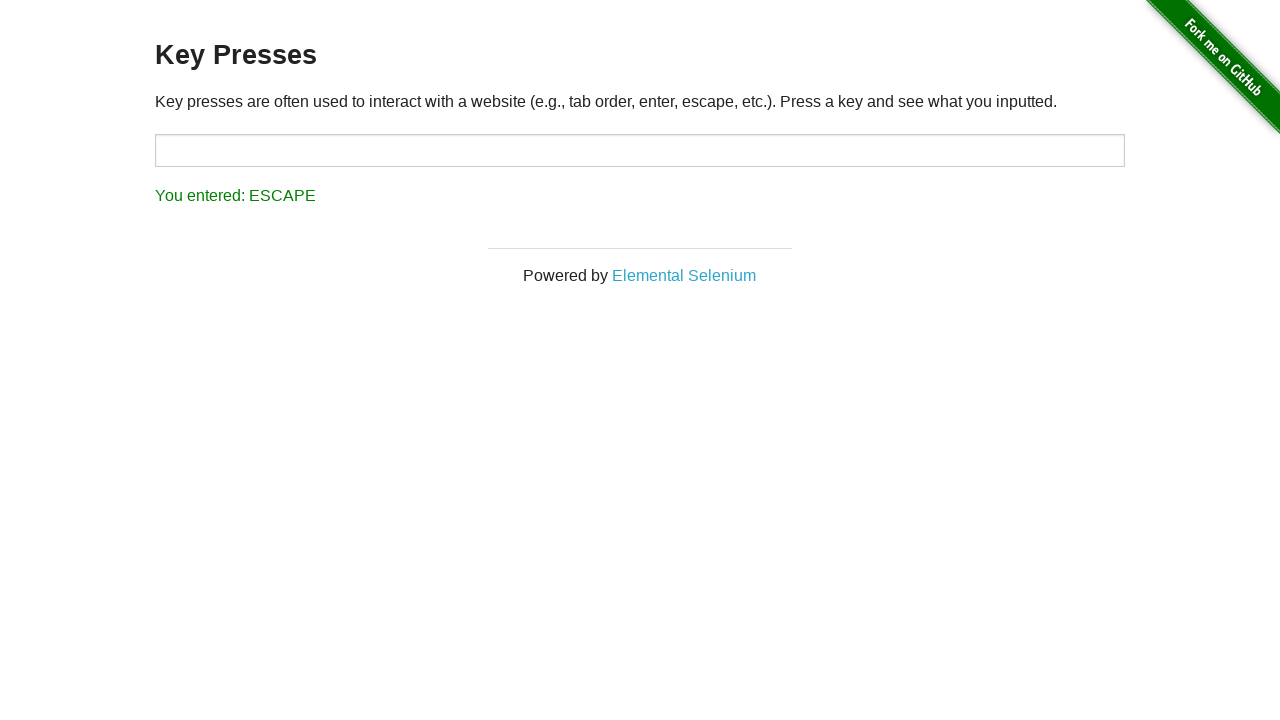

Pressed SPACE key on example element on .example
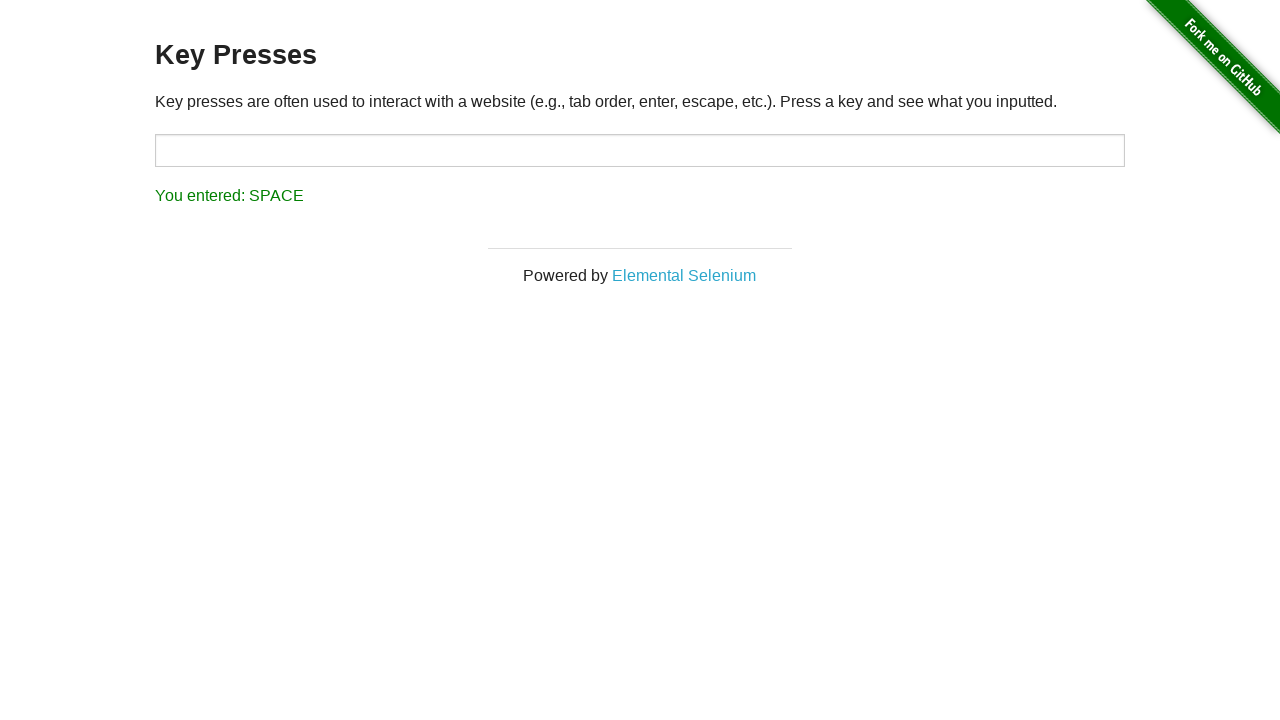

Retrieved result text after SPACE key press
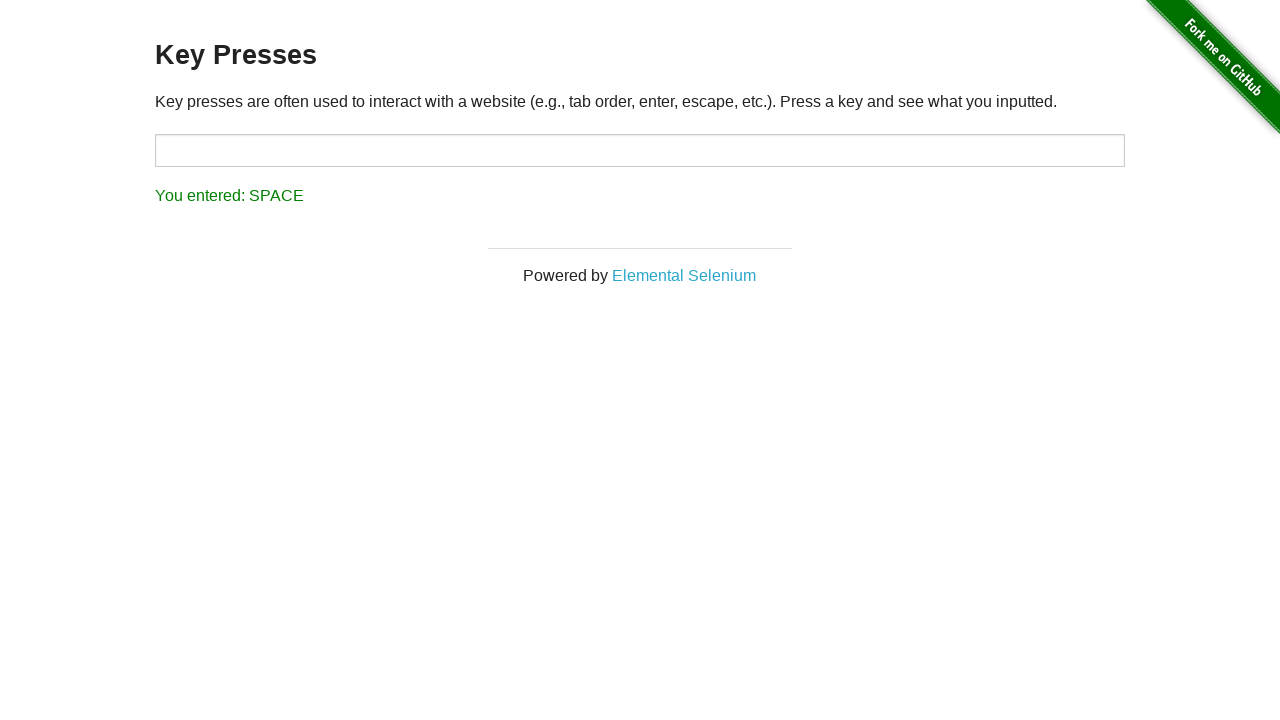

Verified result text matches 'You entered: SPACE'
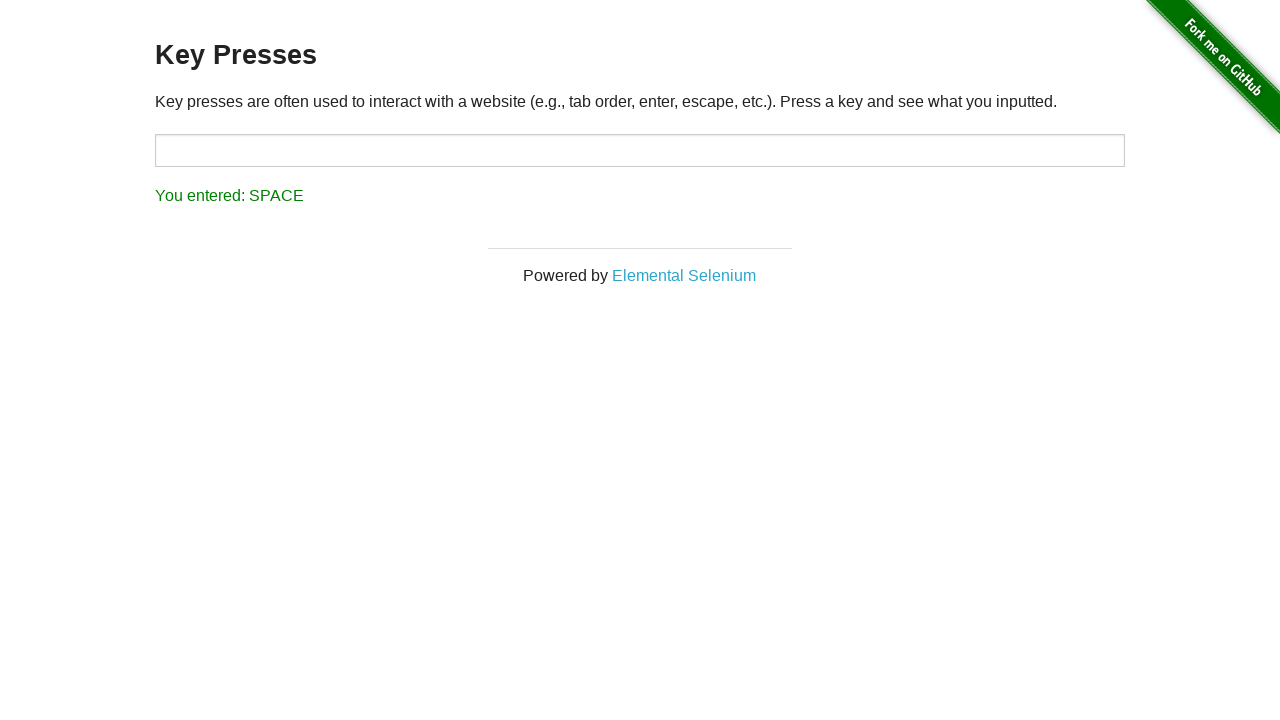

Pressed TAB key using keyboard
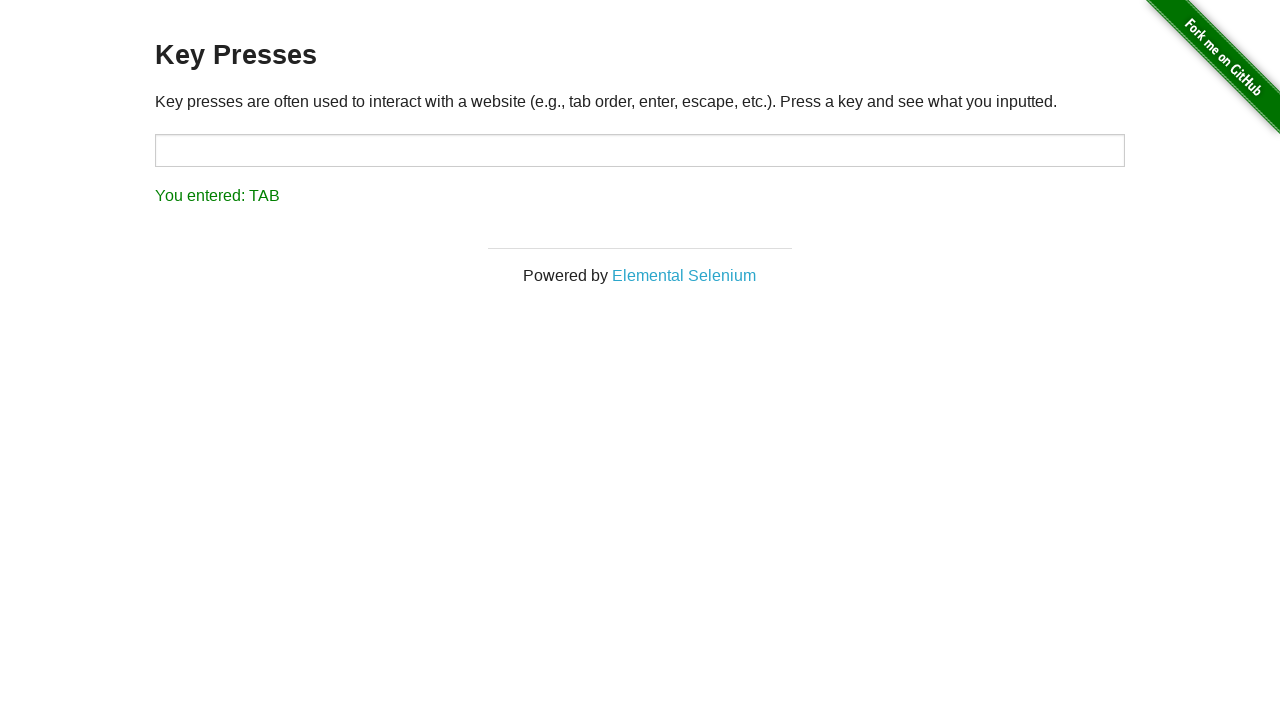

Retrieved result text after TAB key press
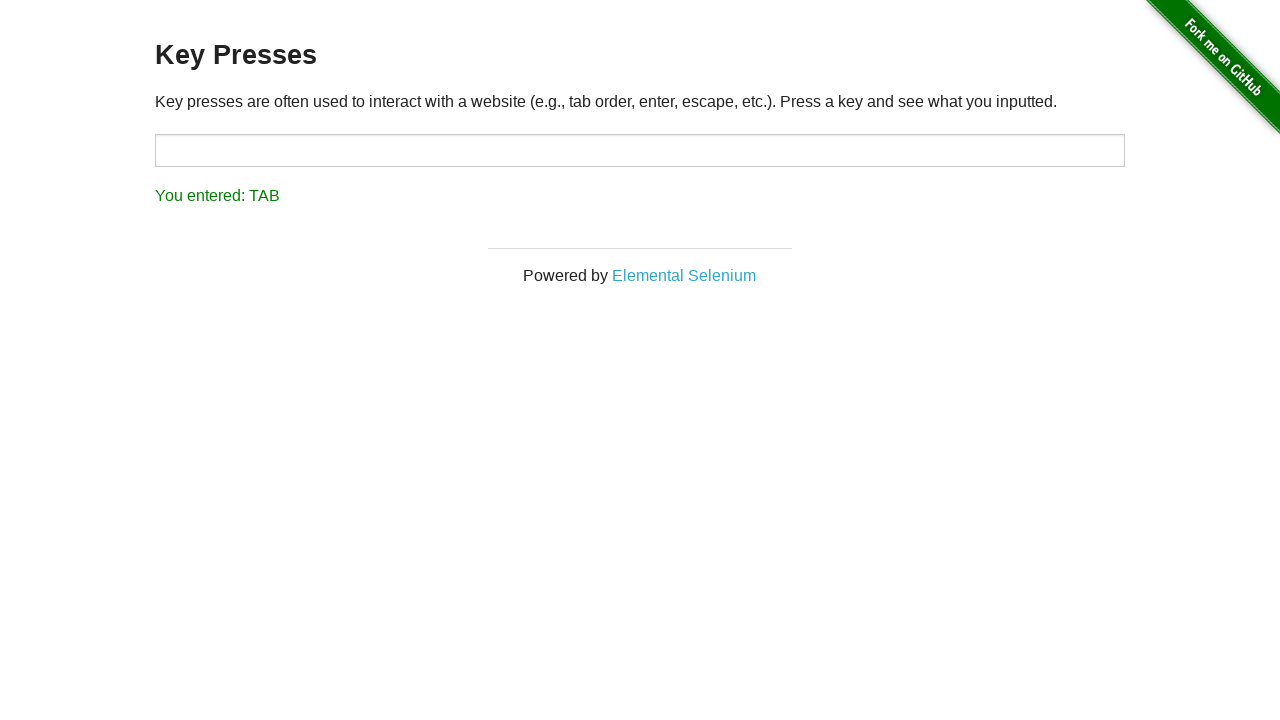

Verified result text matches 'You entered: TAB'
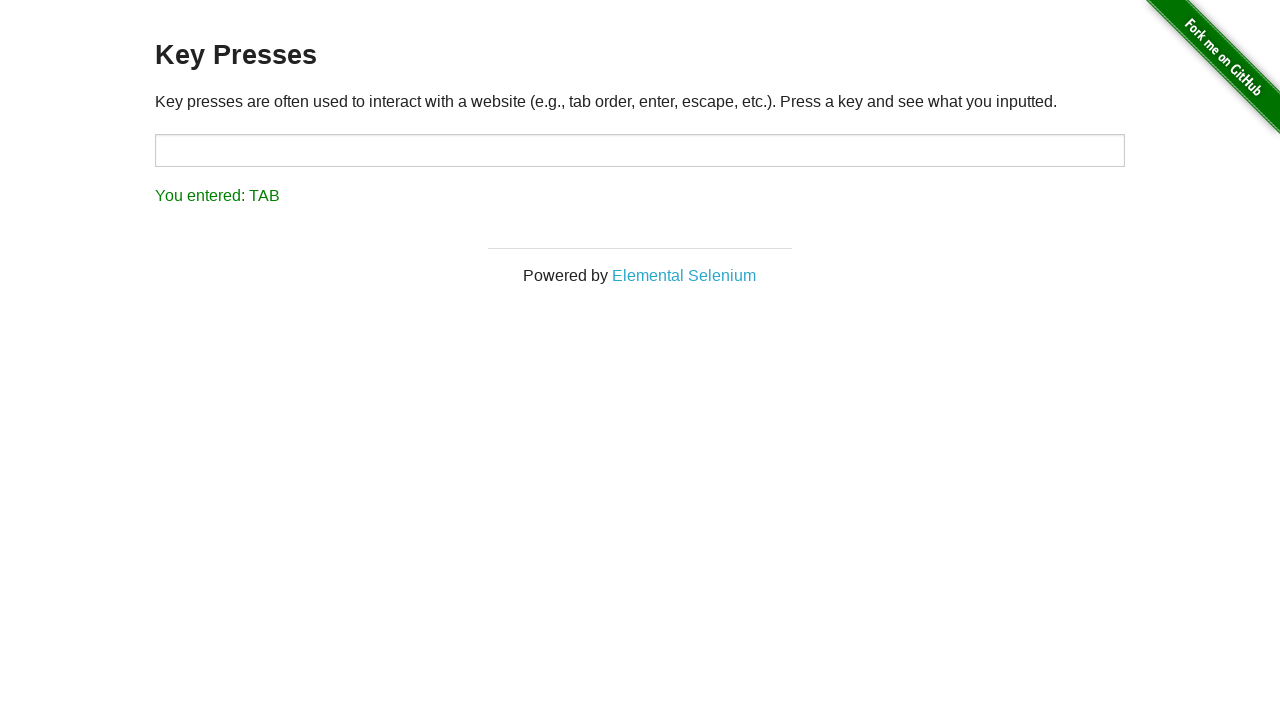

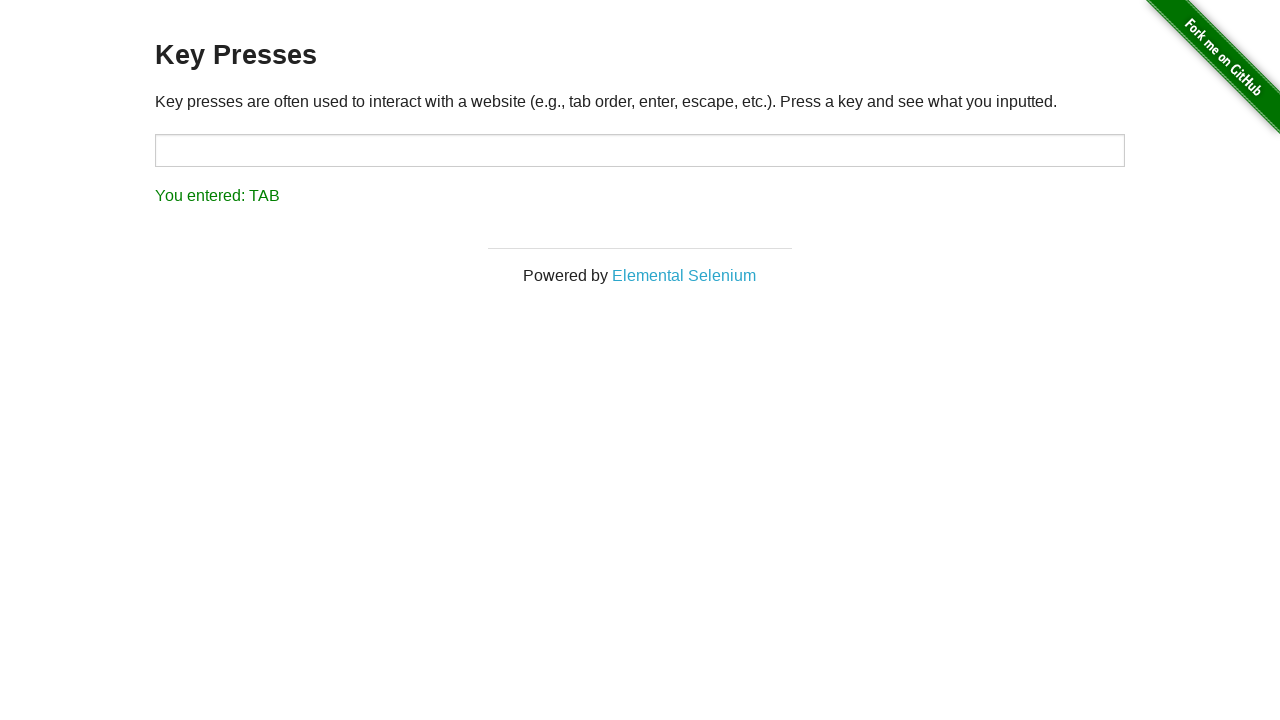